Tests scrolling from an element with an offset, then verifying a checkbox inside a nested iframe becomes visible

Starting URL: https://selenium.dev/selenium/web/scrolling_tests/frame_with_nested_scrolling_frame_out_of_view.html

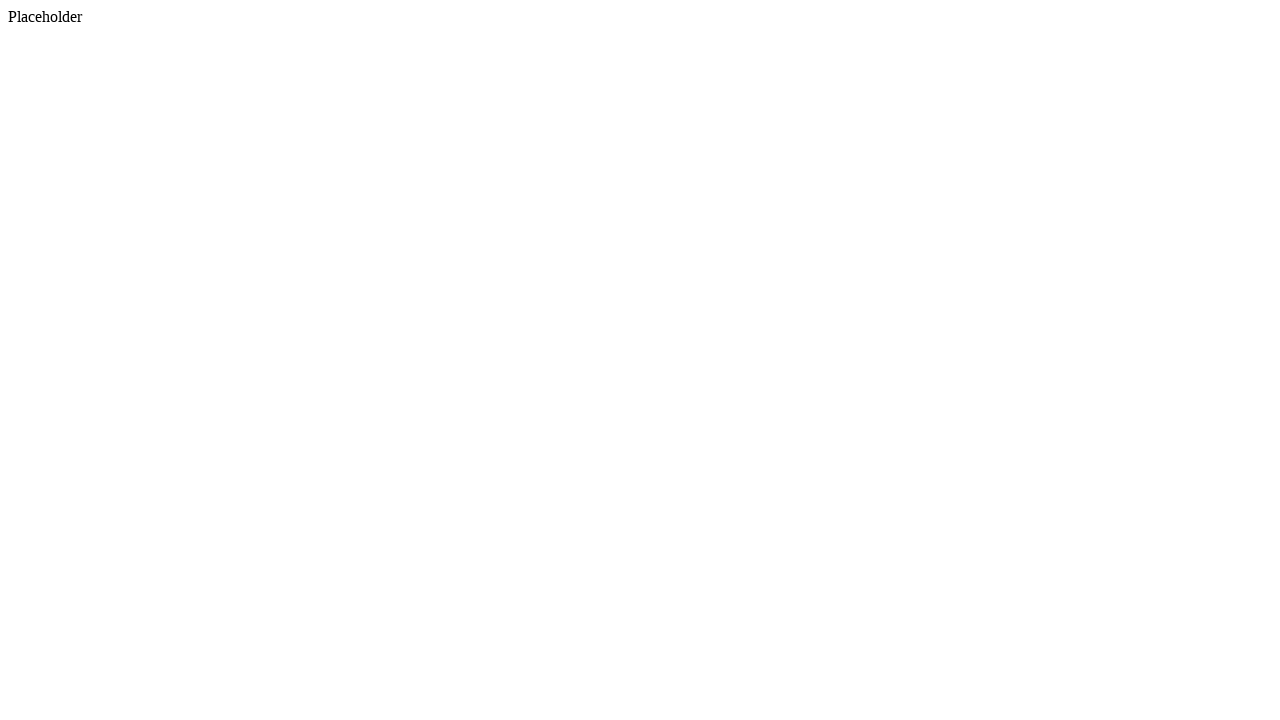

Scrolled footer into view
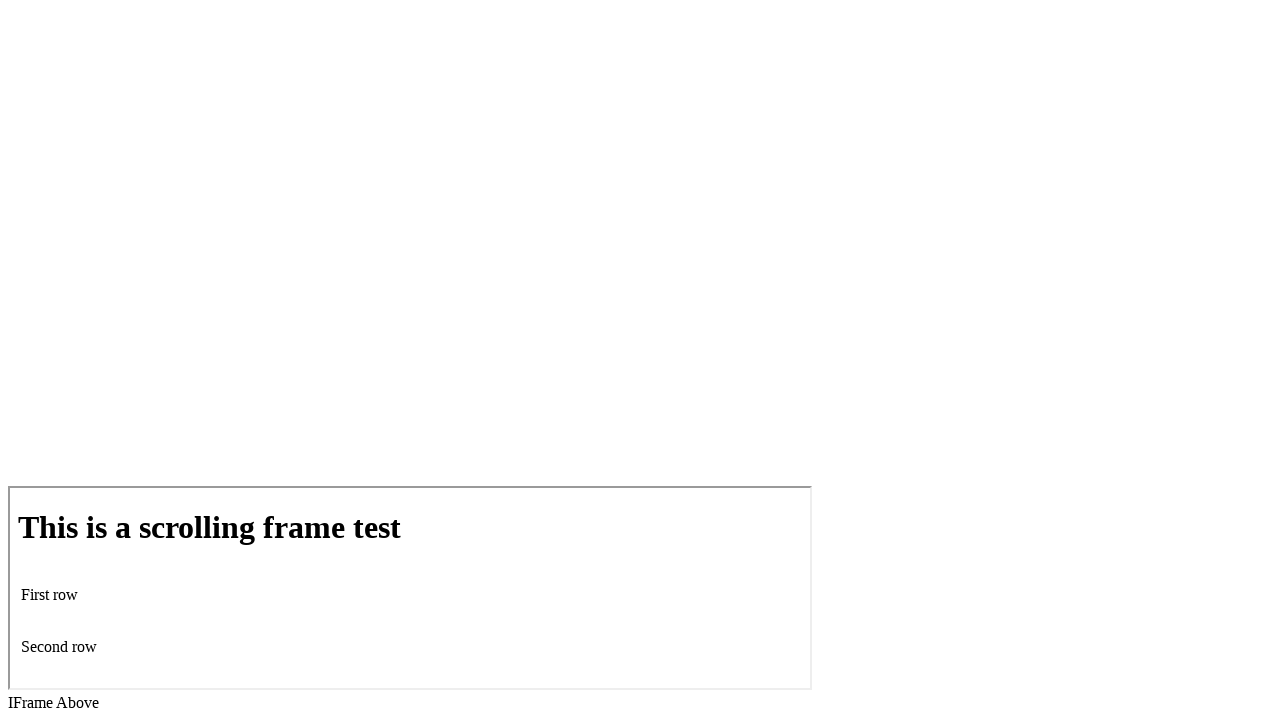

Located first iframe
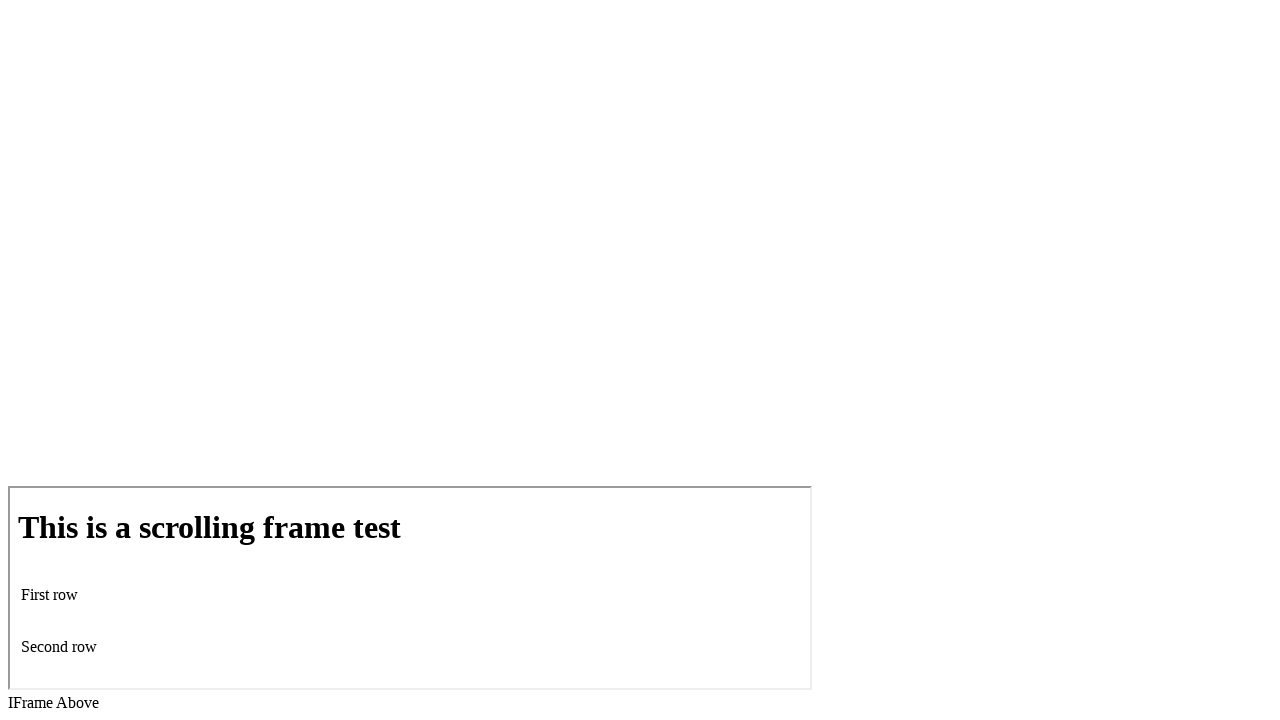

Located checkbox input within iframe
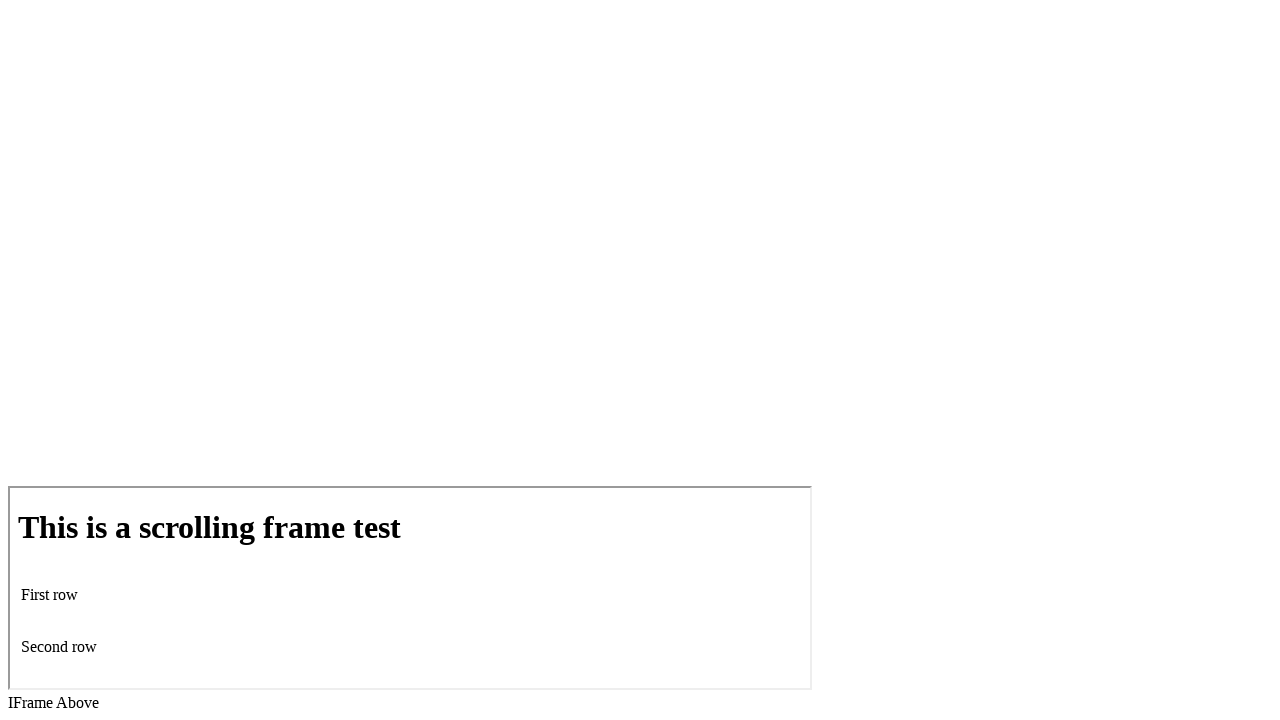

Scrolled checkbox into view within nested iframe
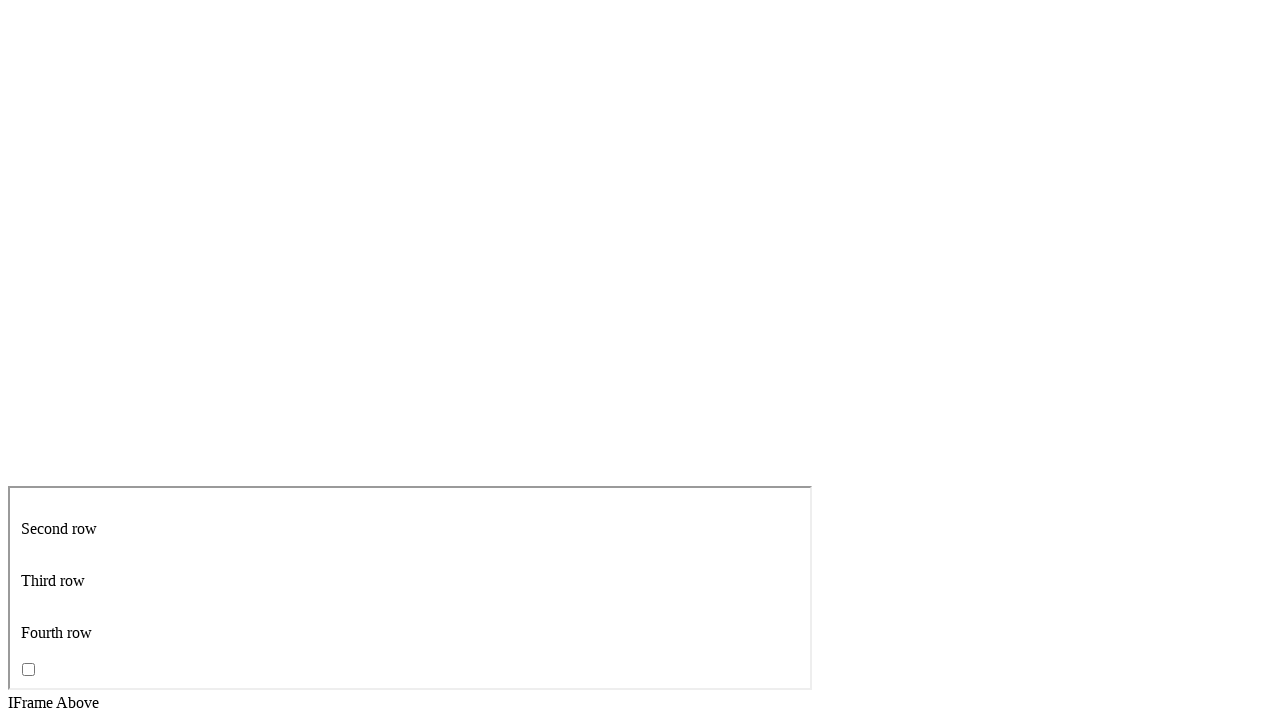

Verified checkbox is visible
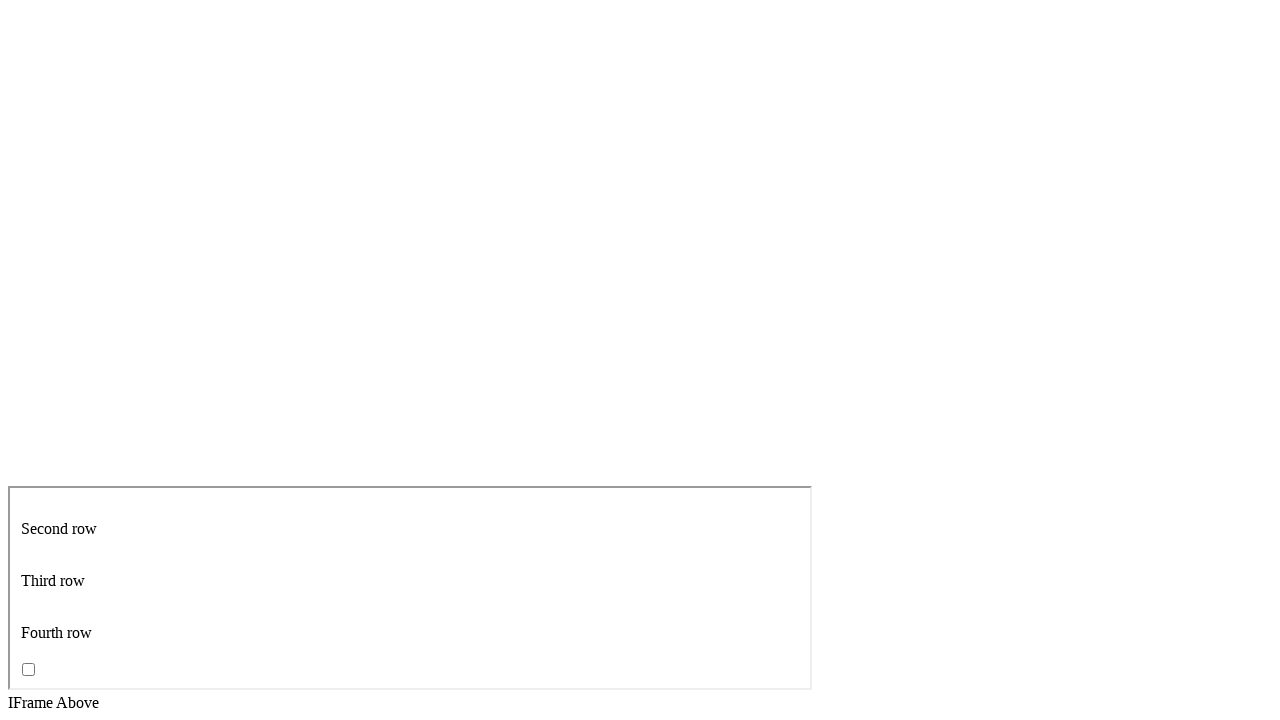

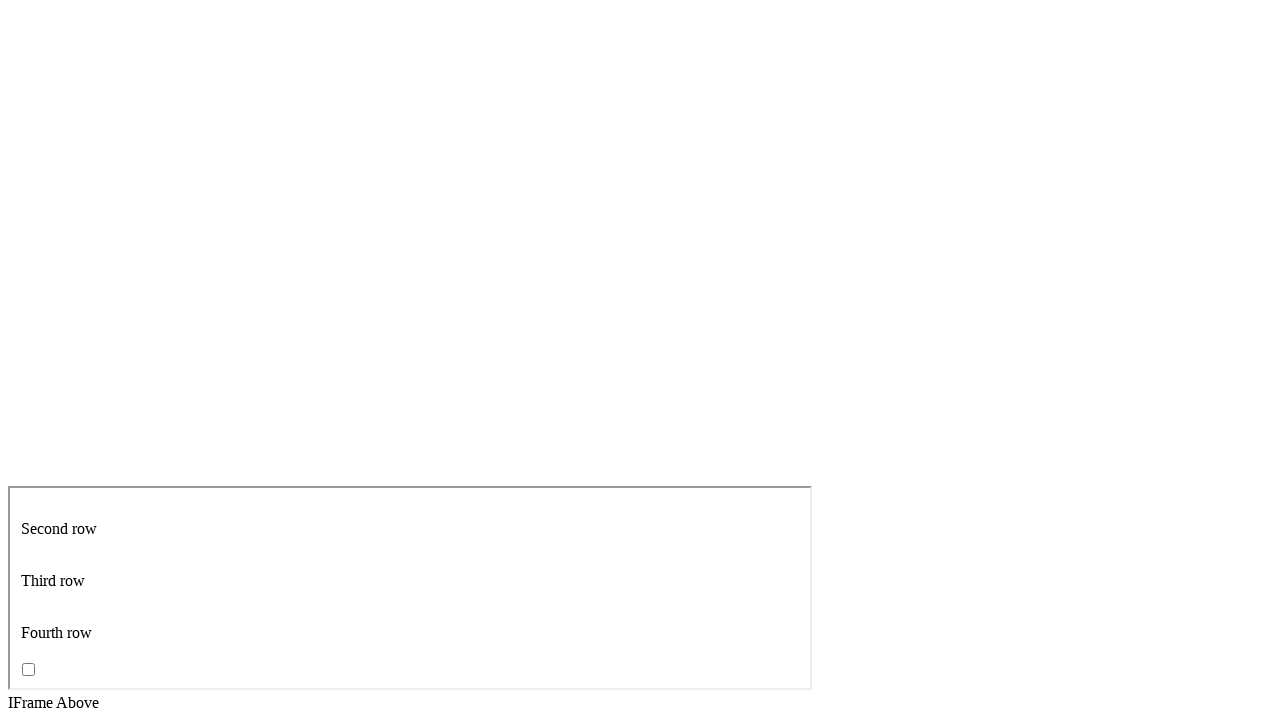